Tests double-click functionality on a W3Schools demo page by switching to an iframe and double-clicking a button to trigger a text display

Starting URL: https://www.w3schools.com/TAgs/tryit.asp?filename=tryhtml5_ev_ondblclick

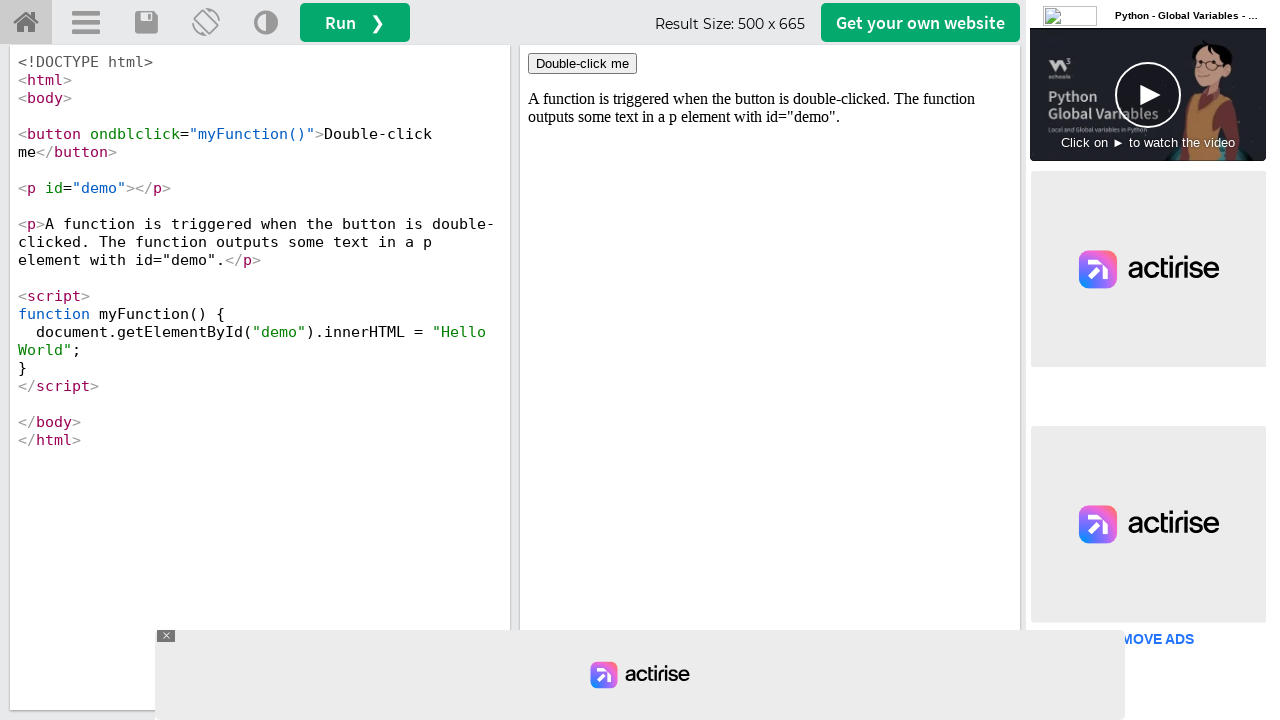

Located iframe#iframeResult containing the demo
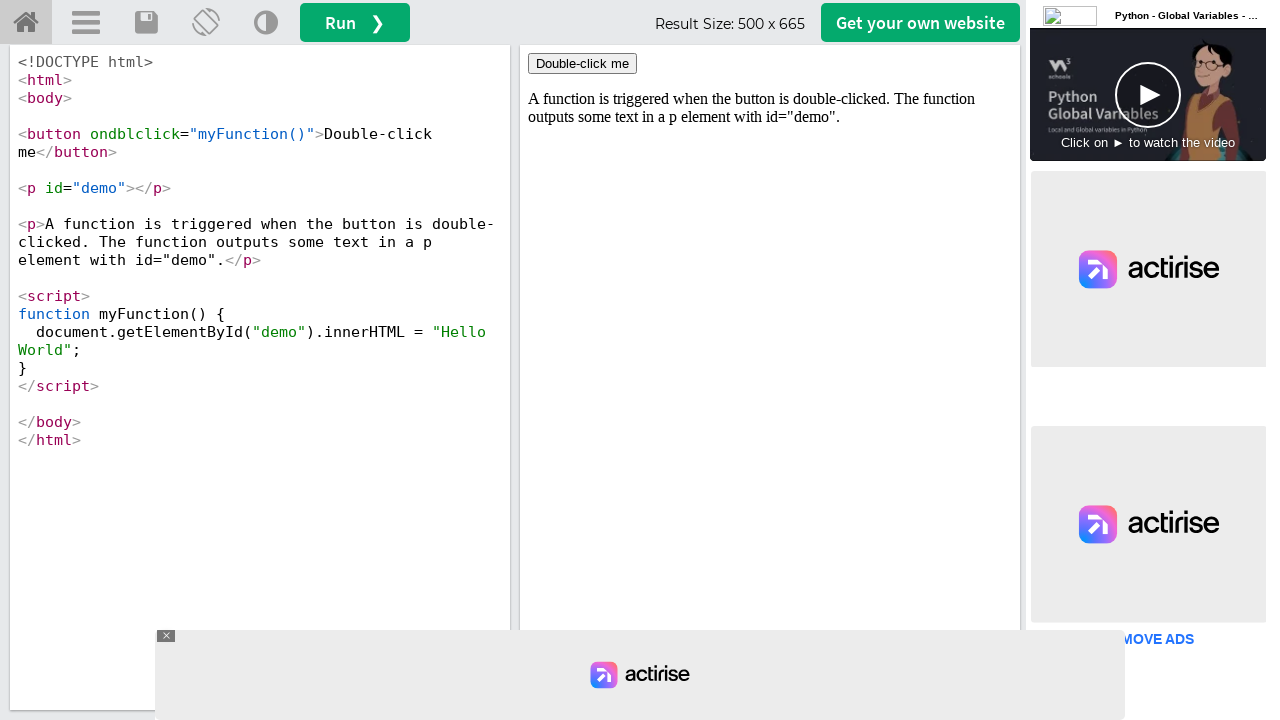

Double-clicked the 'Double-click me' button at (582, 64) on iframe#iframeResult >> internal:control=enter-frame >> xpath=//button[normalize-
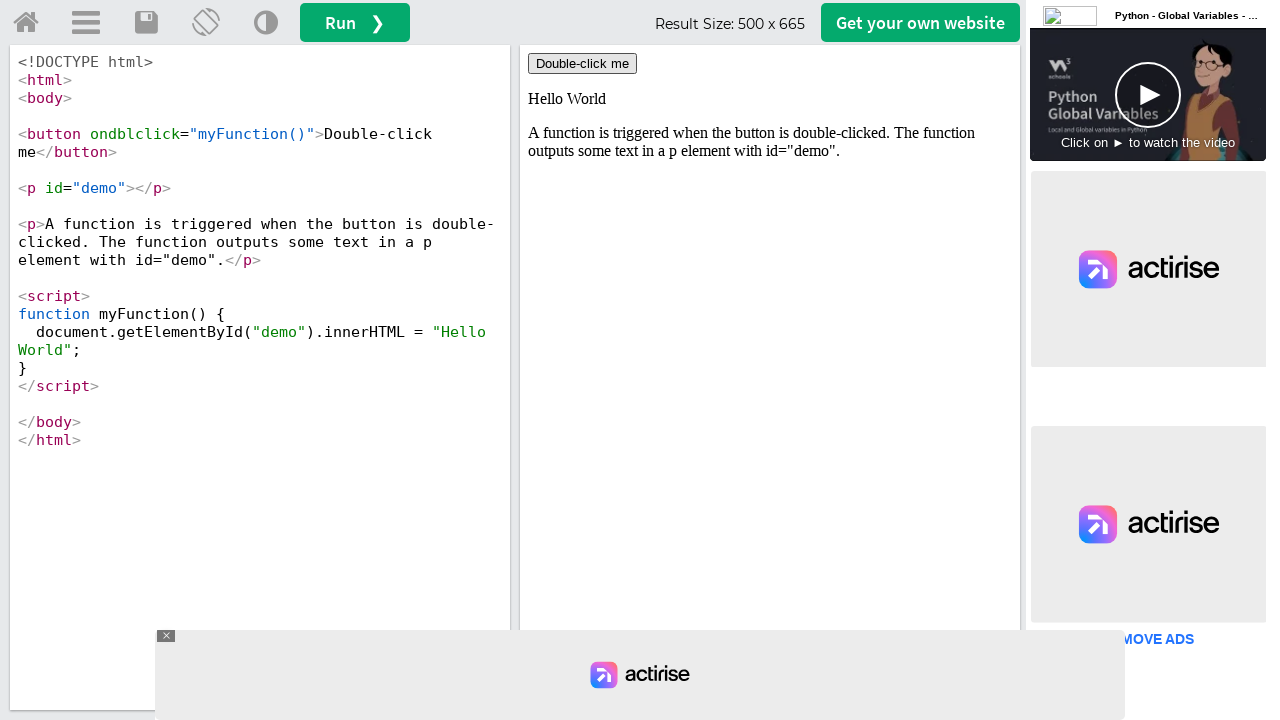

Result text in p#demo element appeared after double-click
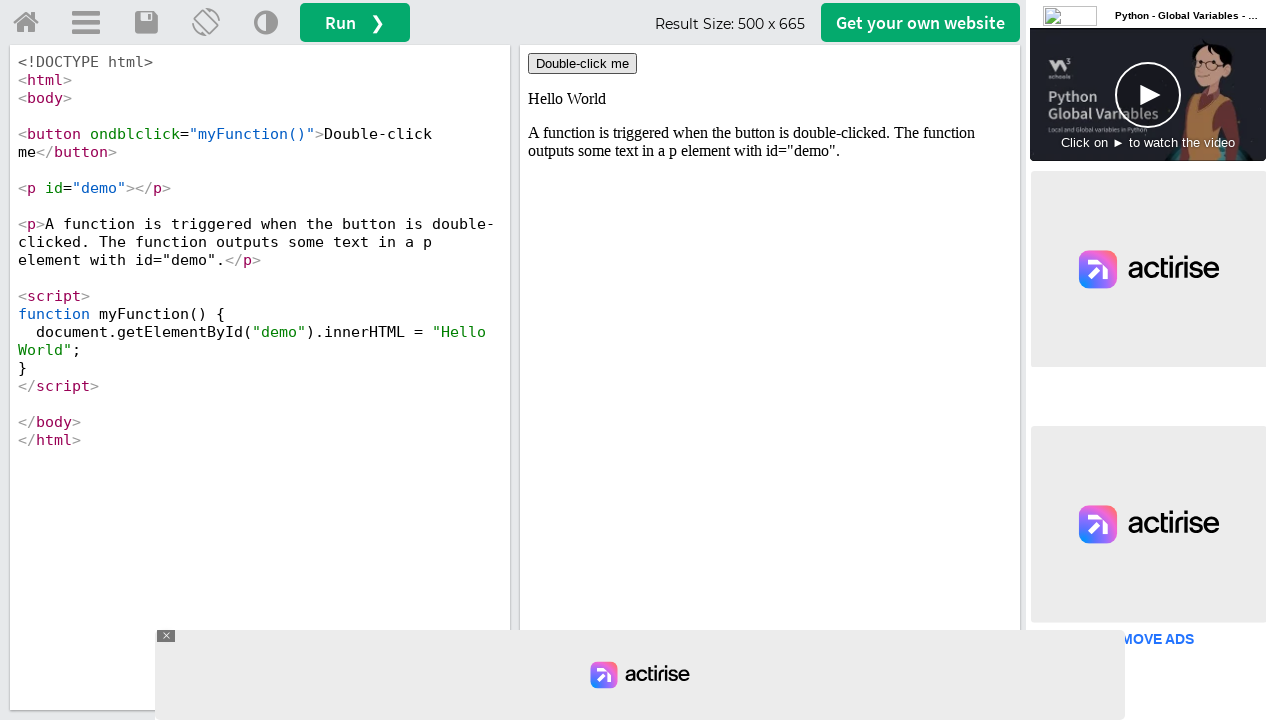

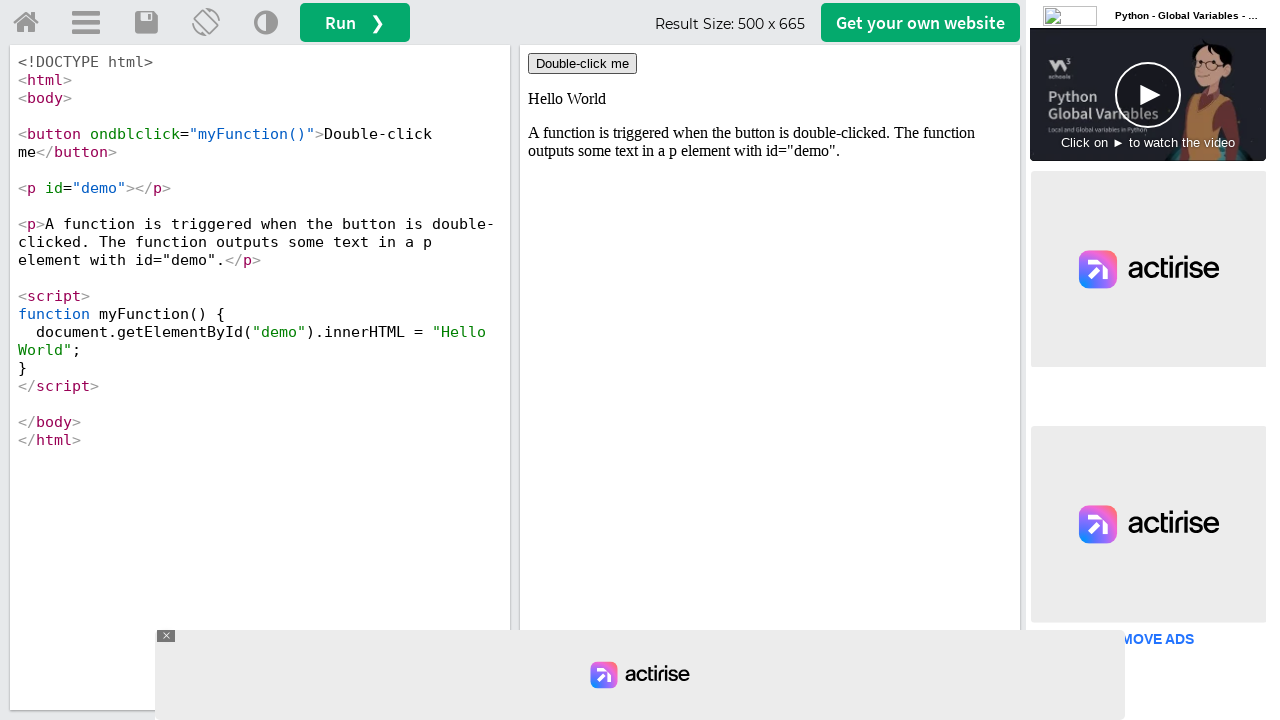